Navigates to heropark.by and verifies the contacts text is present on the page

Starting URL: https://heropark.by/

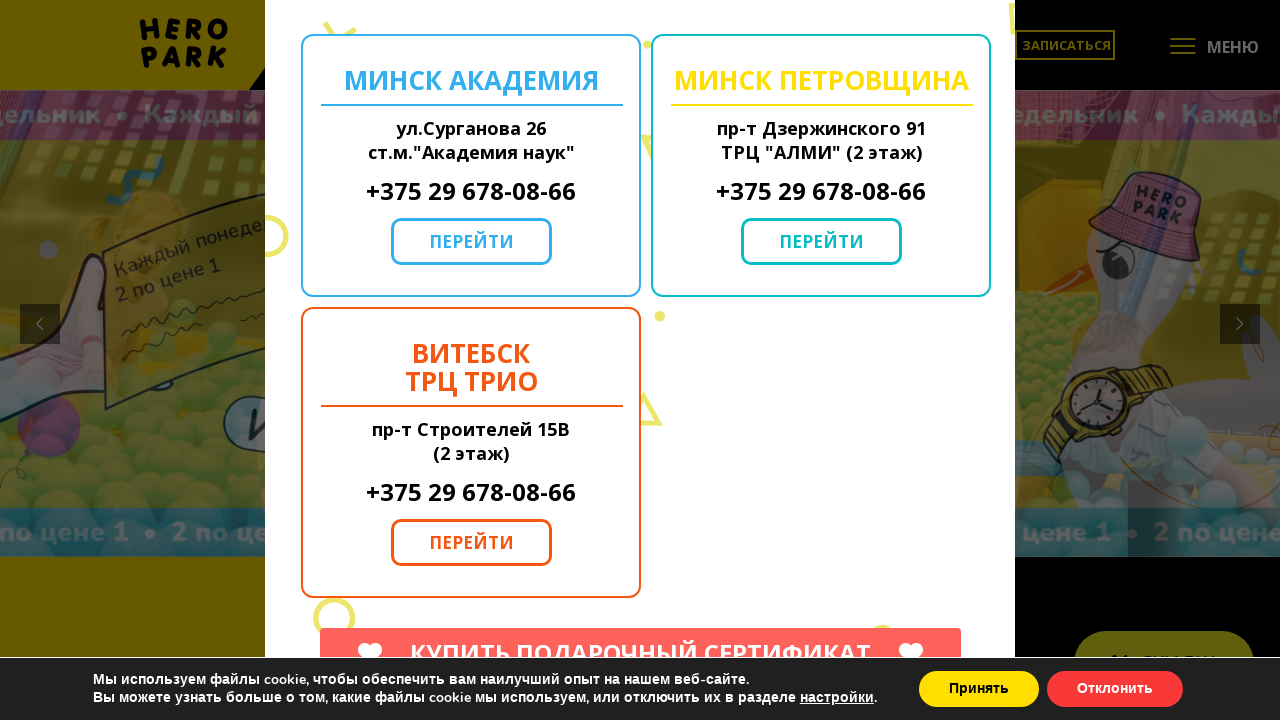

Waited for contacts text 'КОНТАКТЫ' to be visible on the page
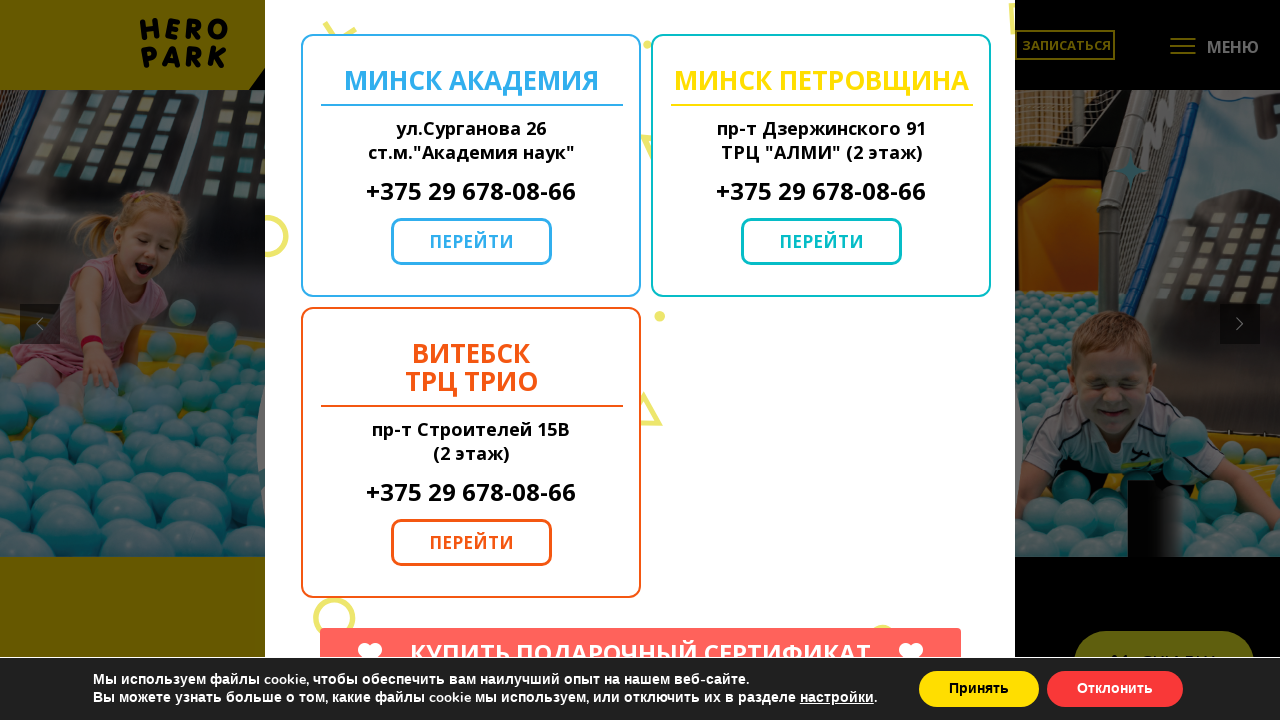

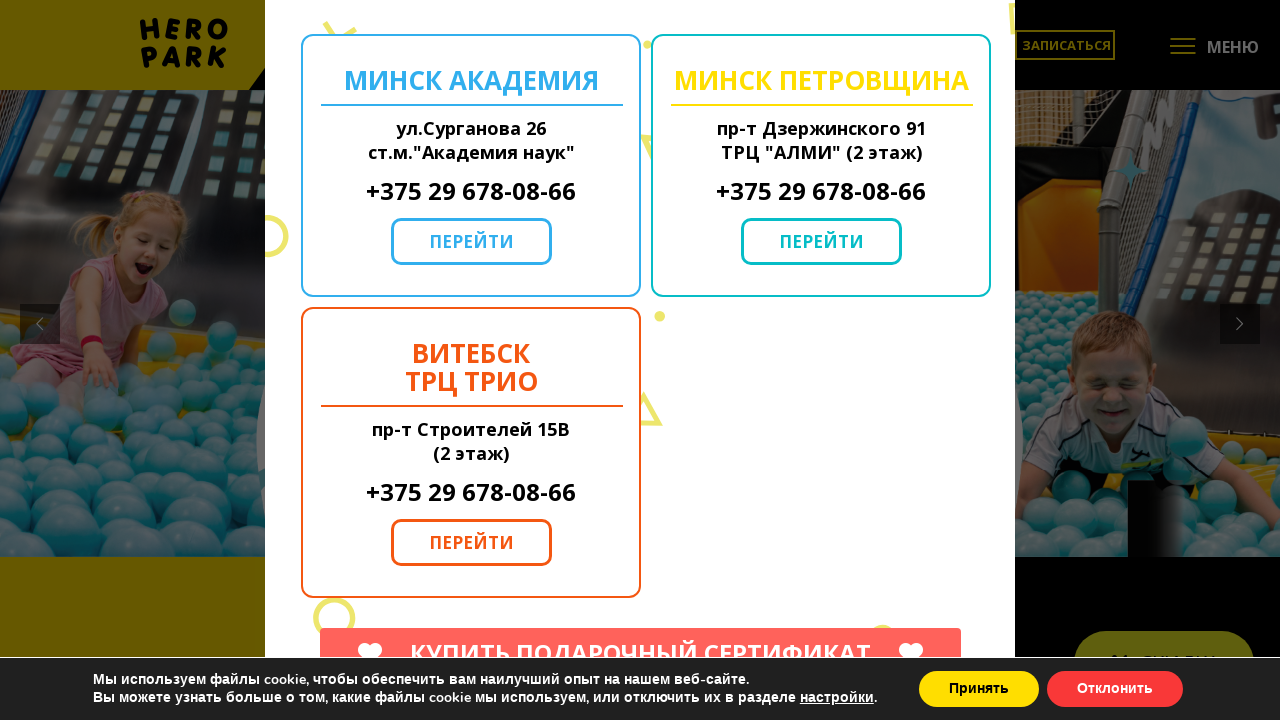